Tests drag and drop functionality by dragging an element from source to target on jQuery UI demo page

Starting URL: http://jqueryui.com/resources/demos/droppable/default.html

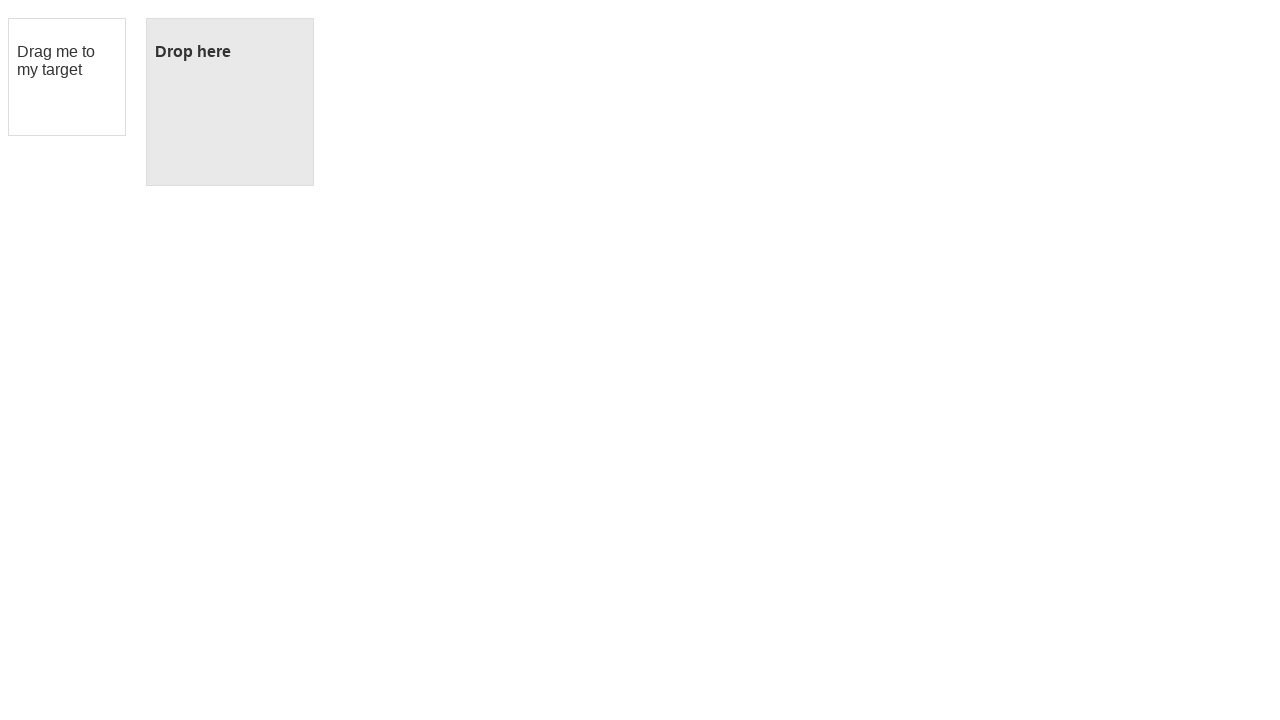

Waited for draggable element to be present
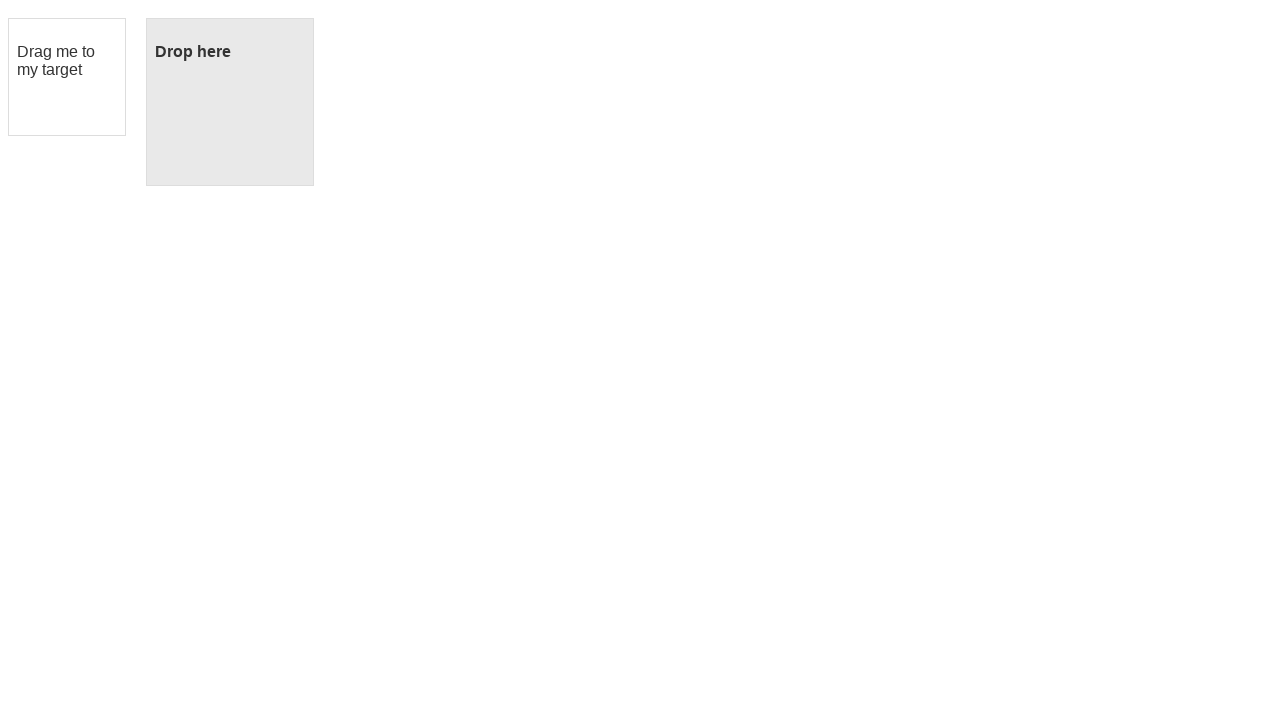

Dragged item from source to target at (230, 102)
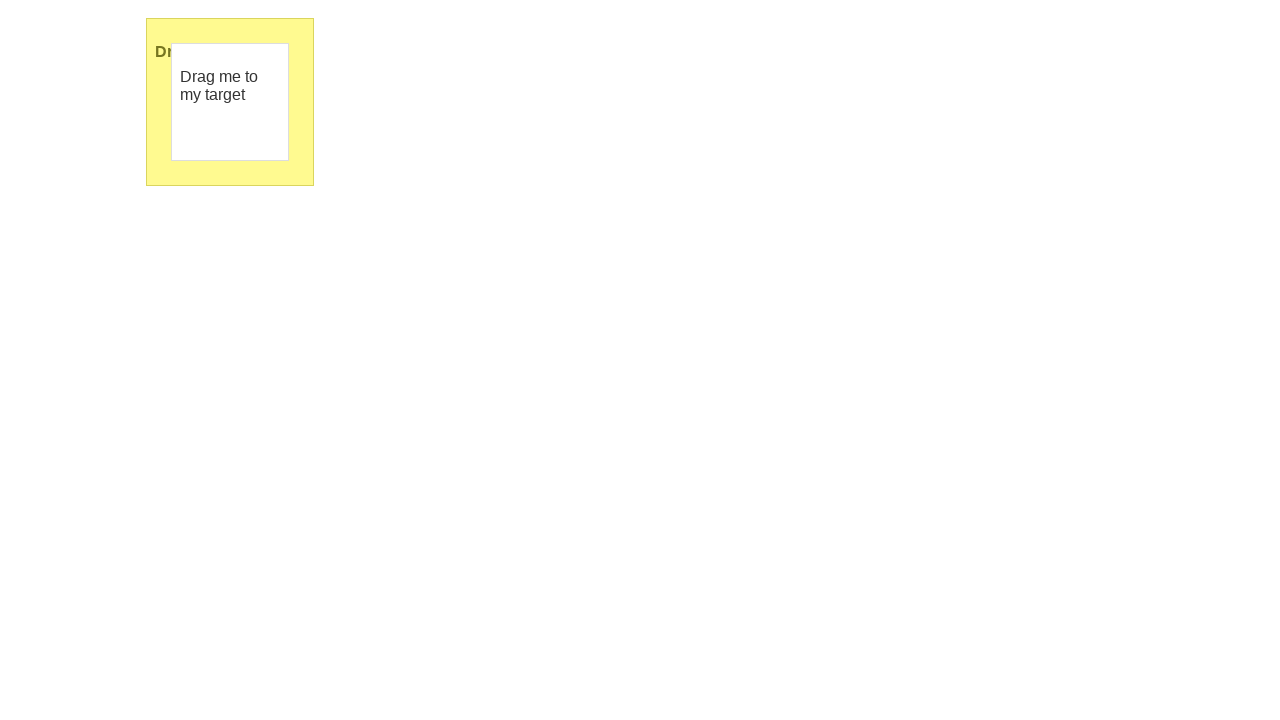

Verified drop was successful - 'Dropped' text appeared
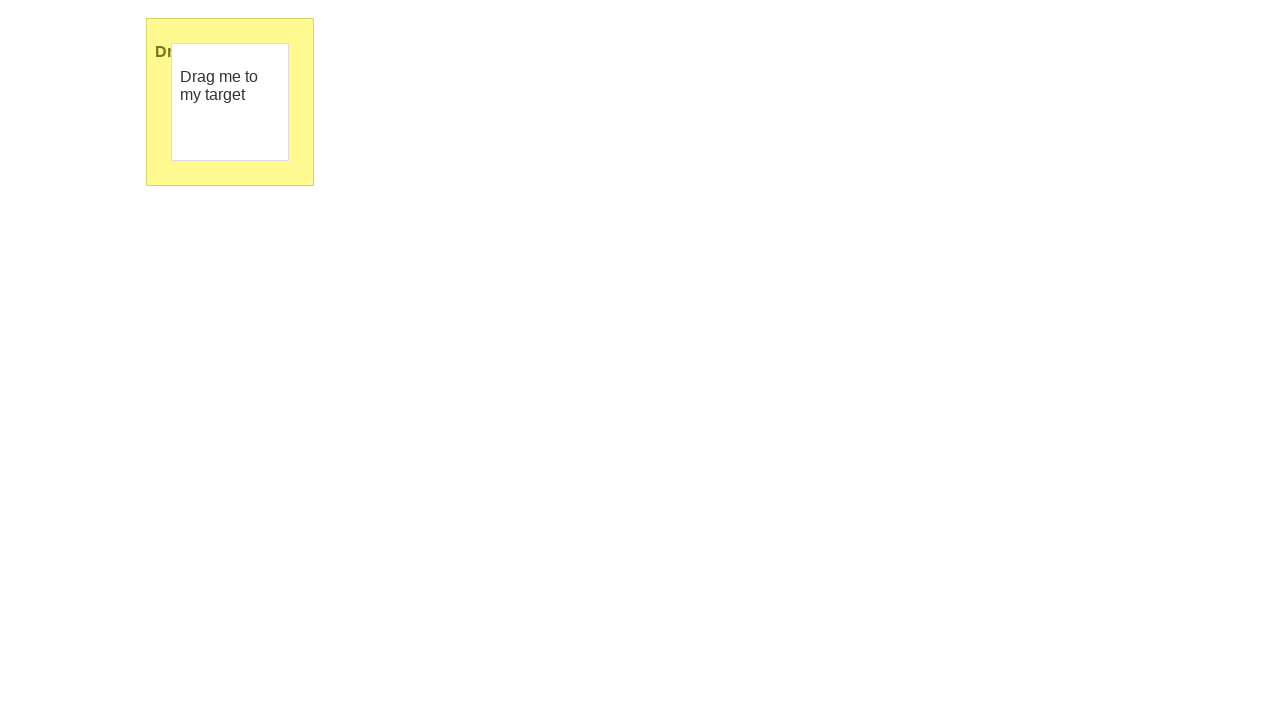

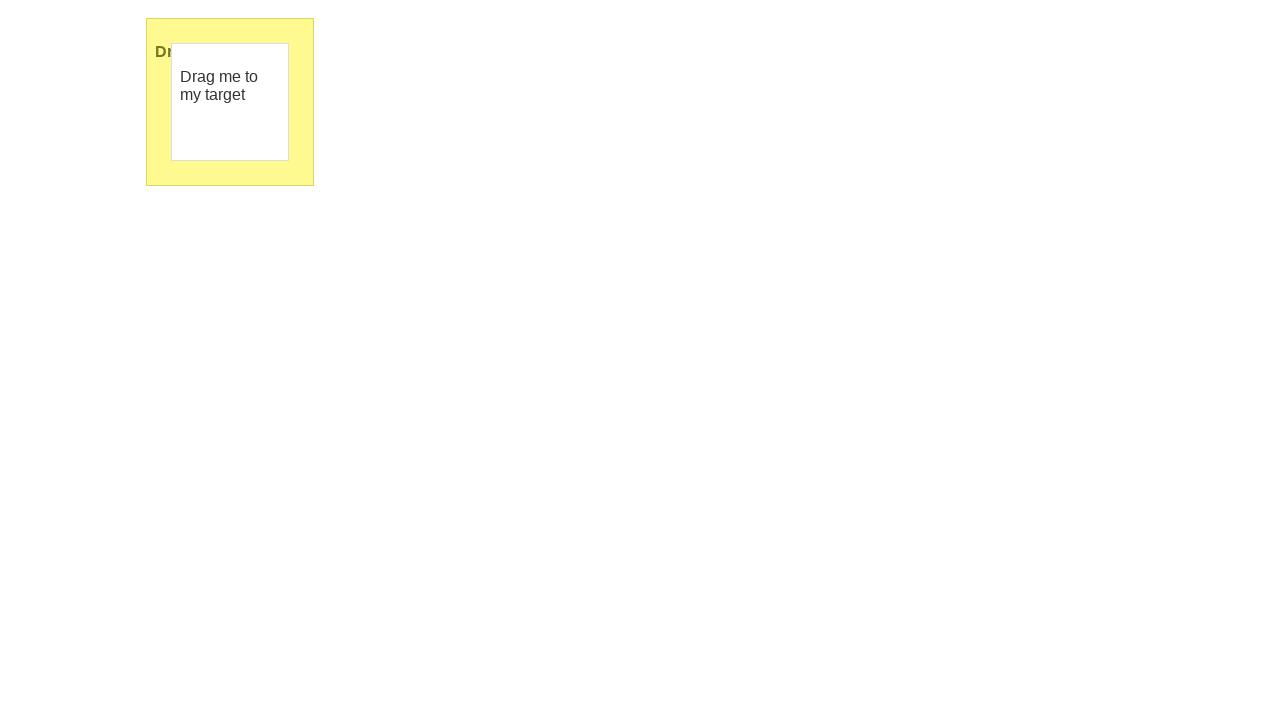